Tests the product review functionality by navigating to a Ruby book product, clicking the reviews tab, selecting a 5-star rating, and submitting a review with comment, name, and email

Starting URL: http://practice.automationtesting.in/

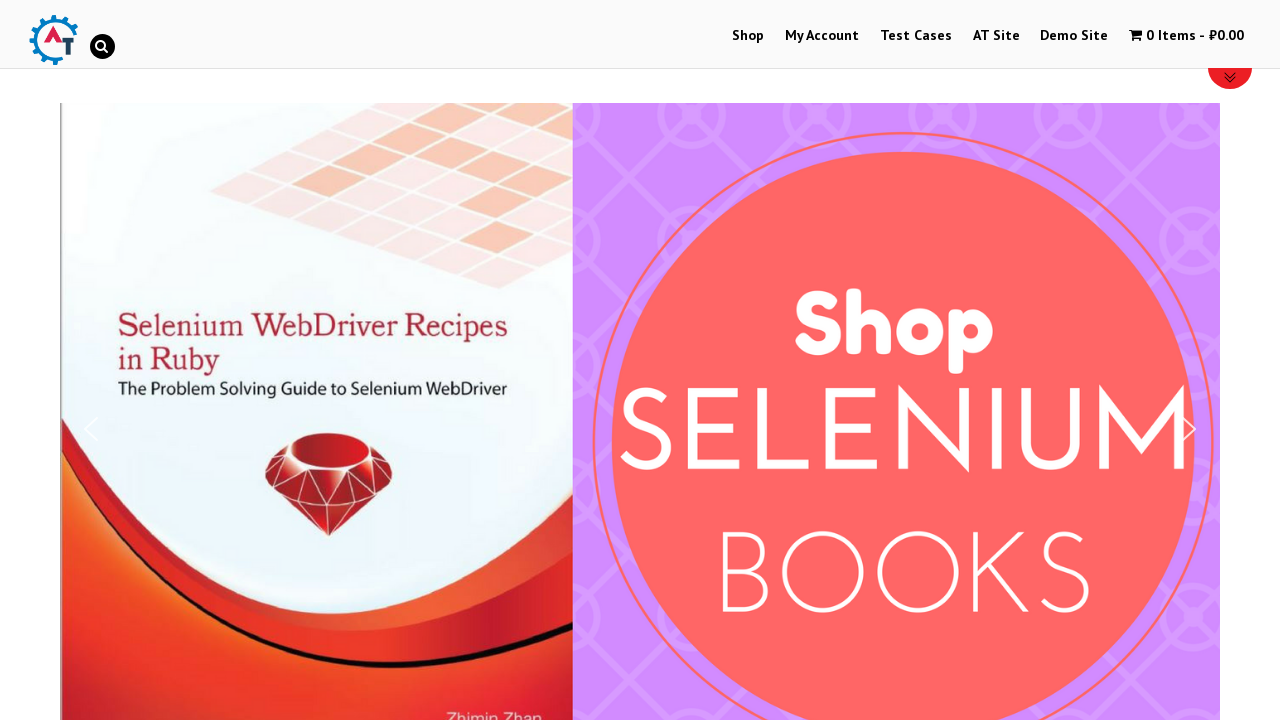

Scrolled down 600px to view products
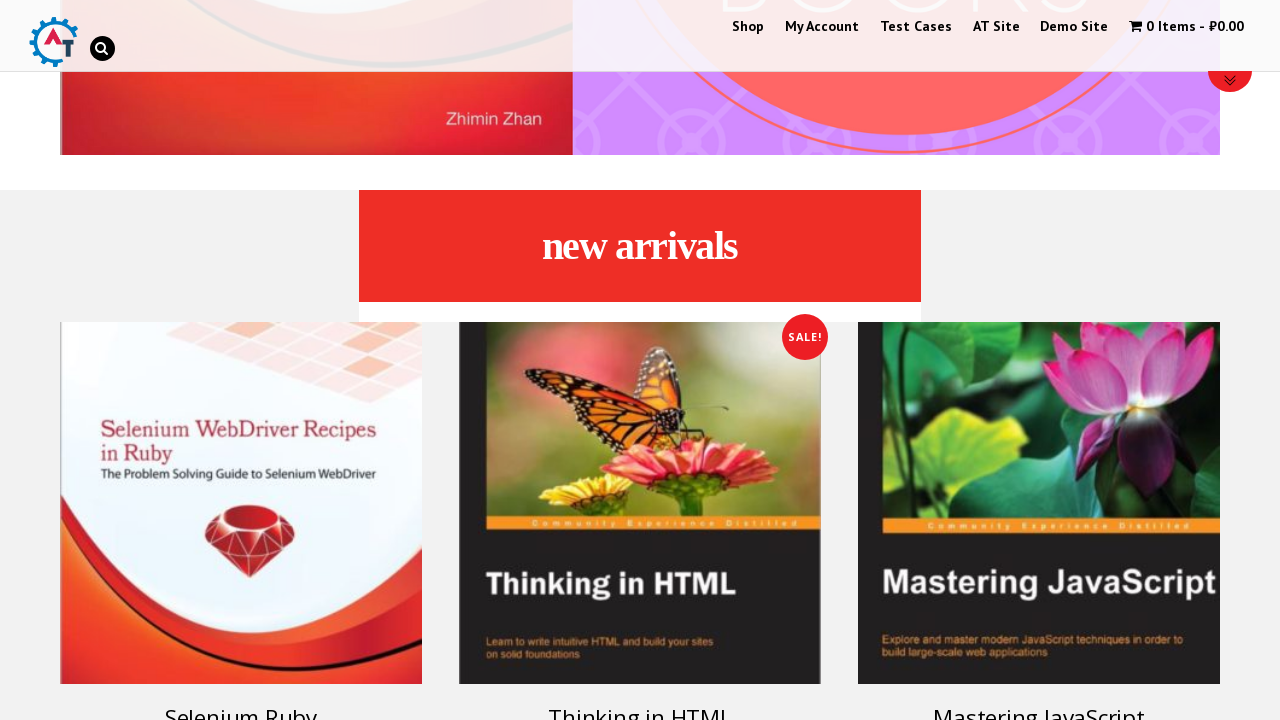

Clicked on the Ruby book product at (241, 702) on .product_tag-ruby h3
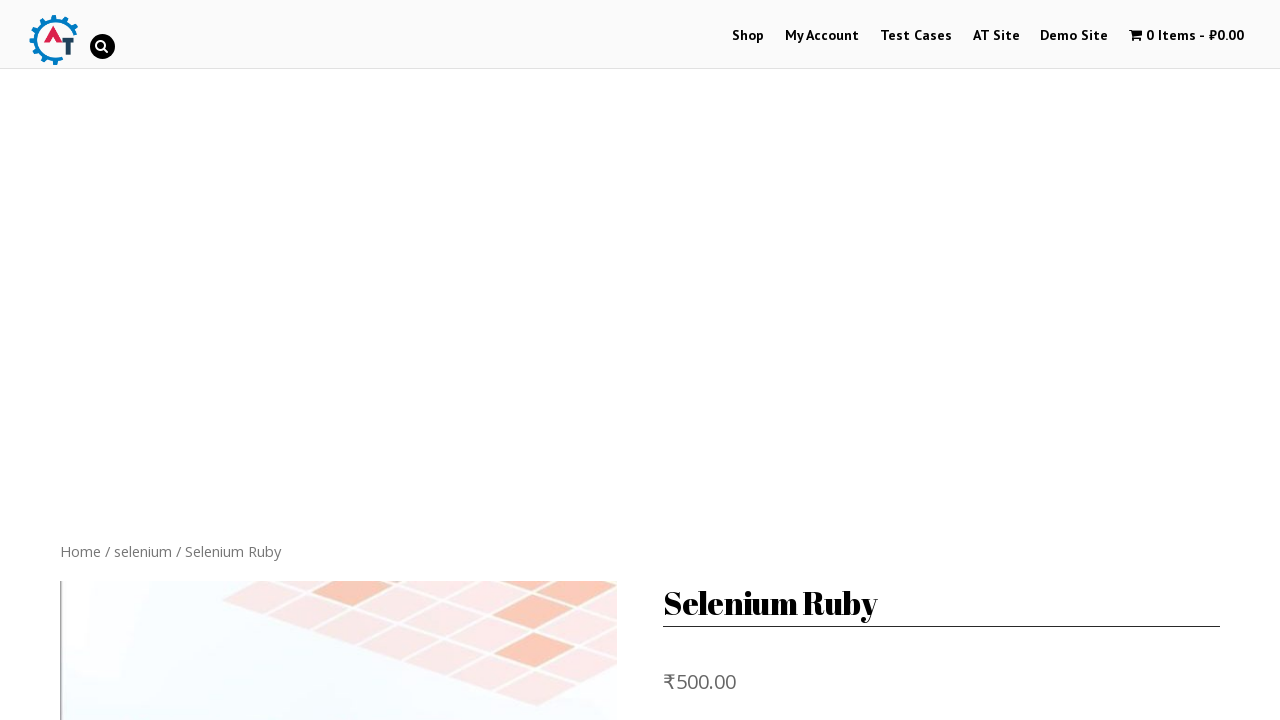

Reviews tab selector loaded
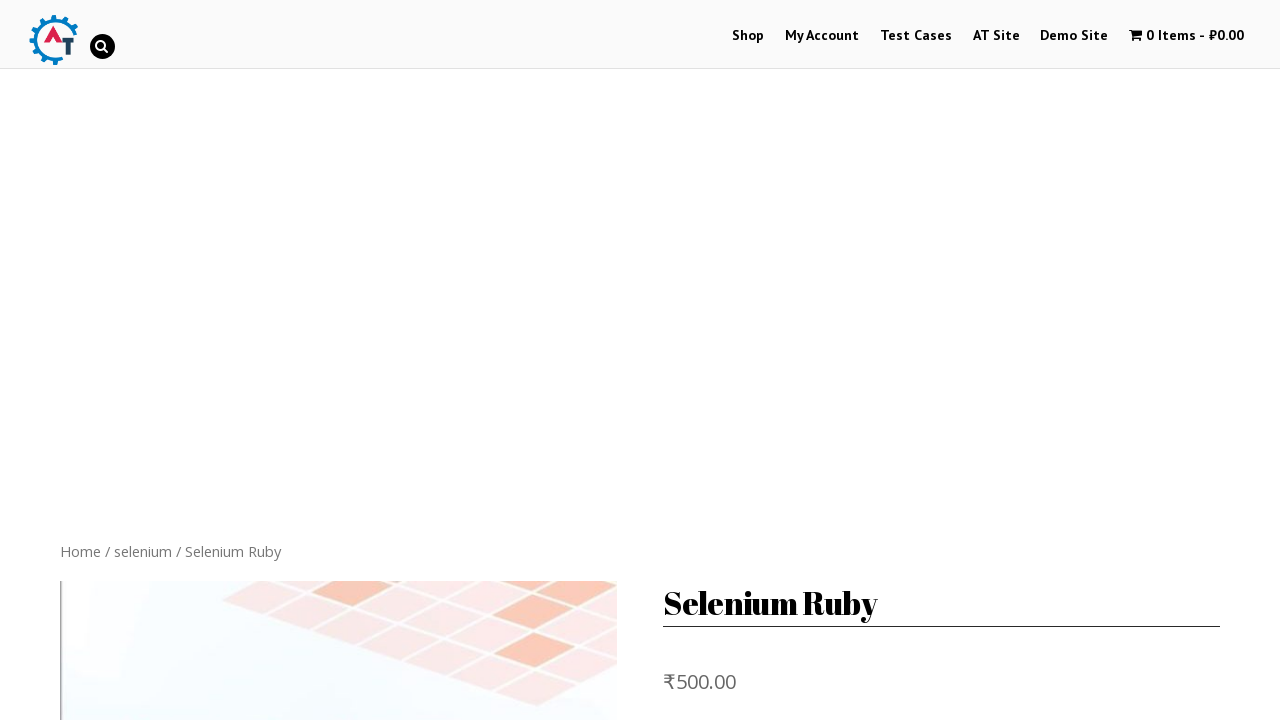

Clicked on the Reviews tab at (309, 360) on .tabs.wc-tabs > .reviews_tab
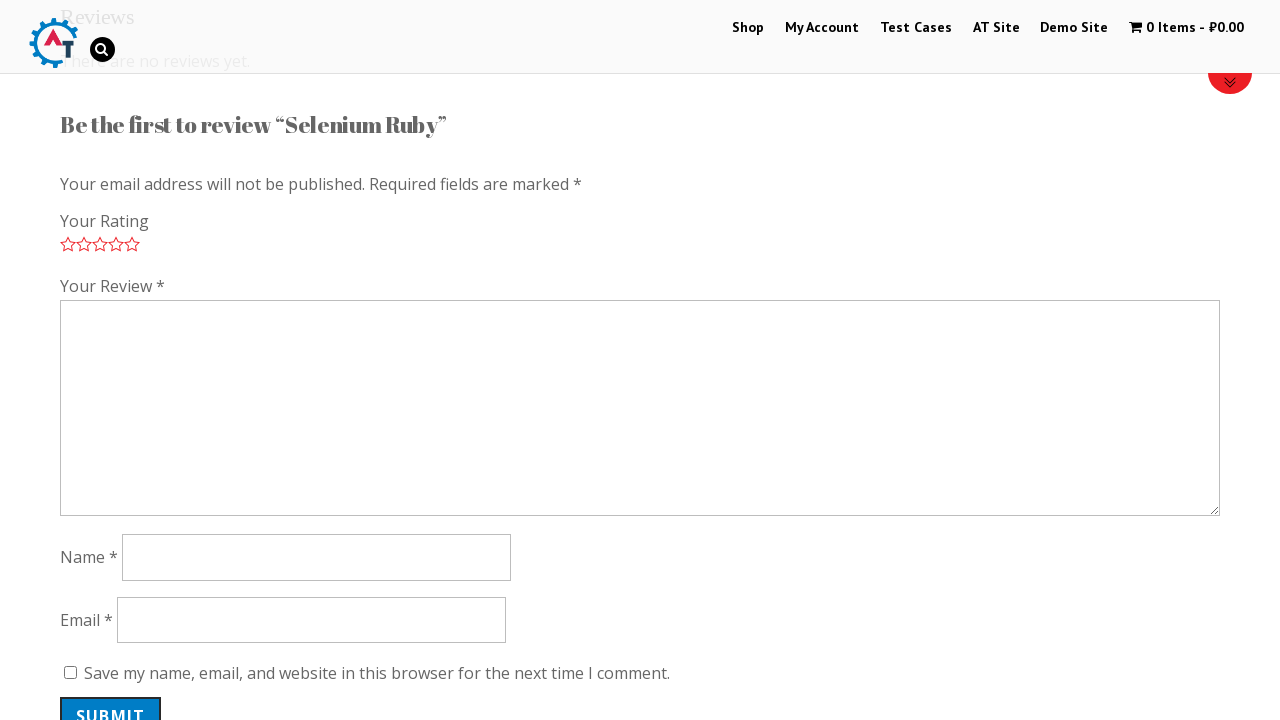

5-star rating selector loaded
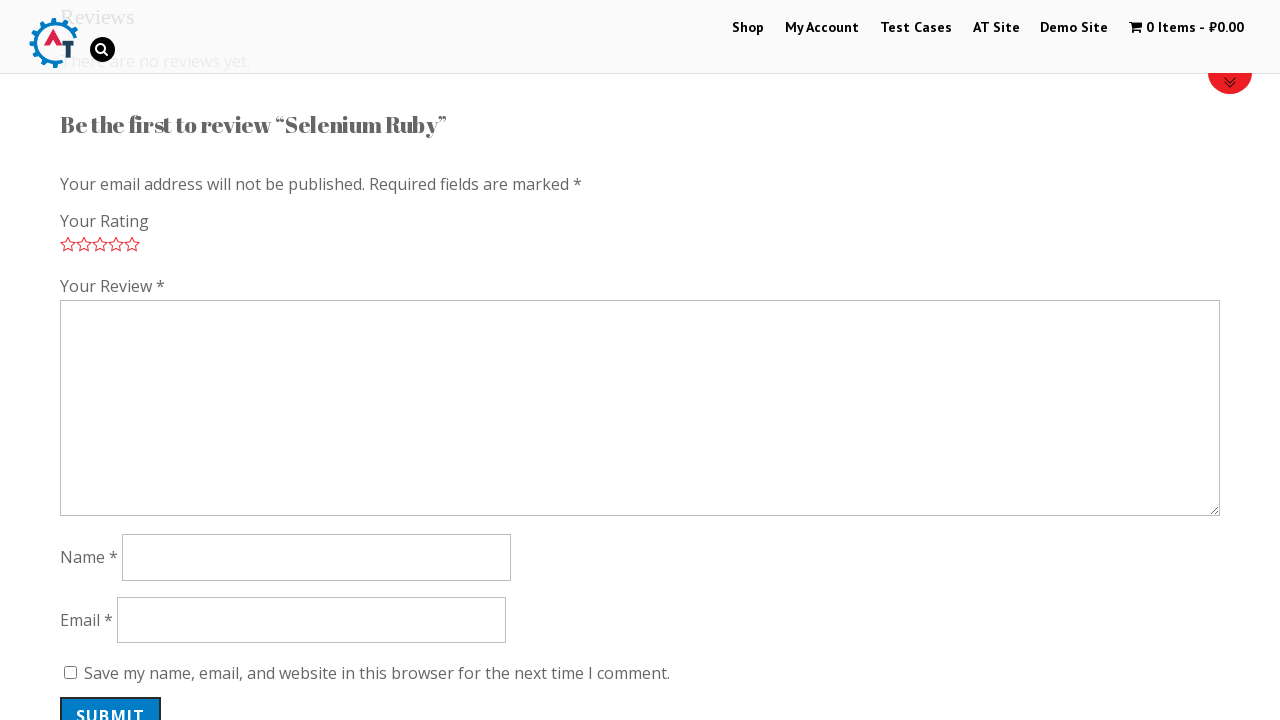

Selected 5-star rating at (132, 244) on .stars .star-5
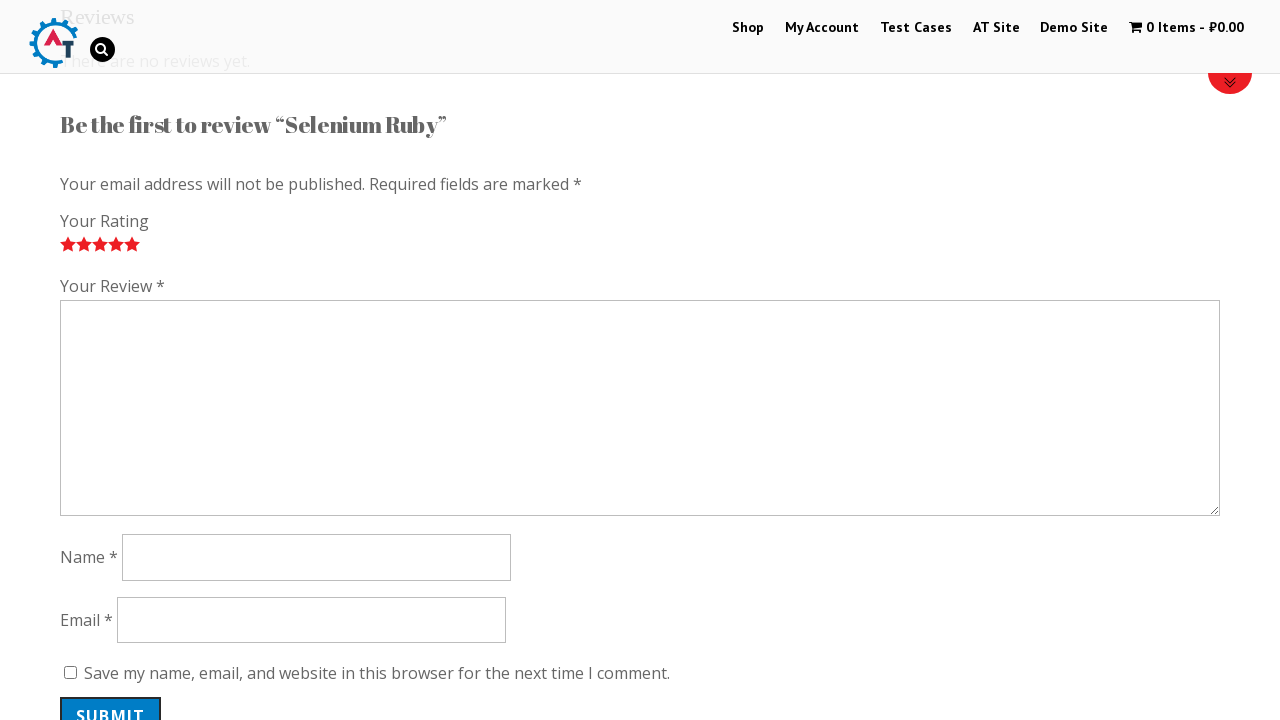

Entered review comment 'Nice book!' on #comment
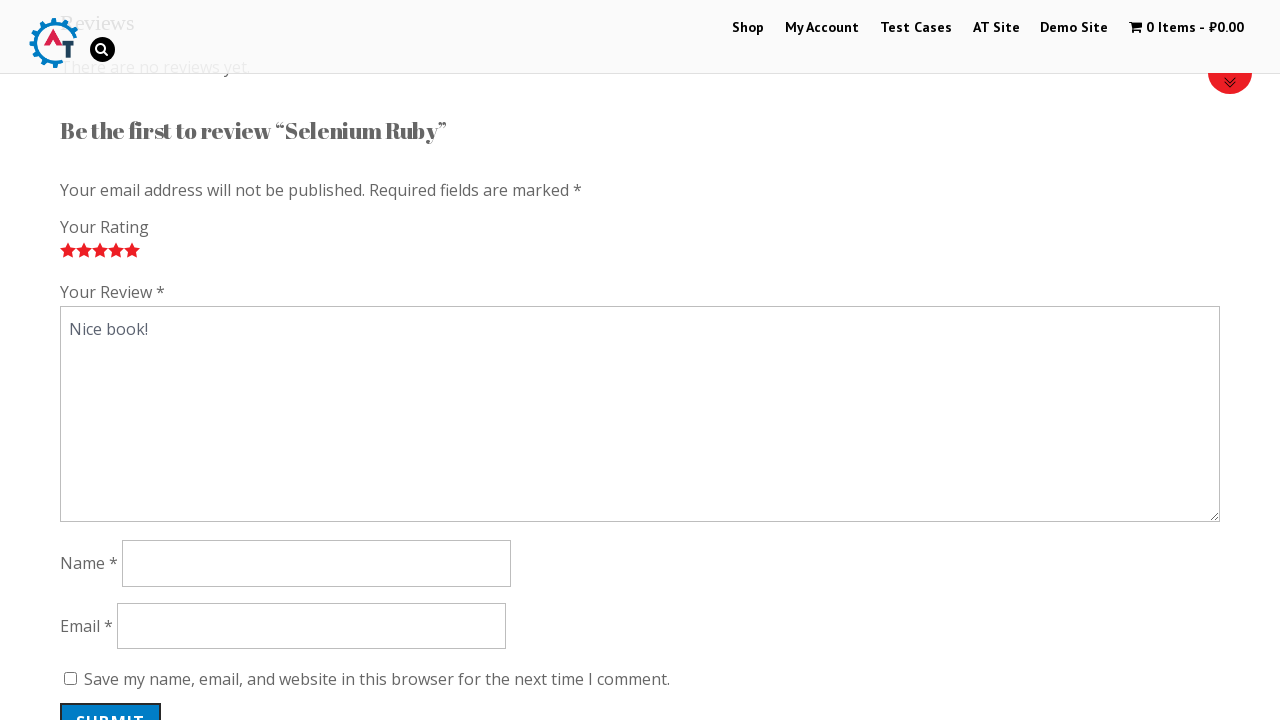

Entered reviewer name 'JohnDoe' on #author
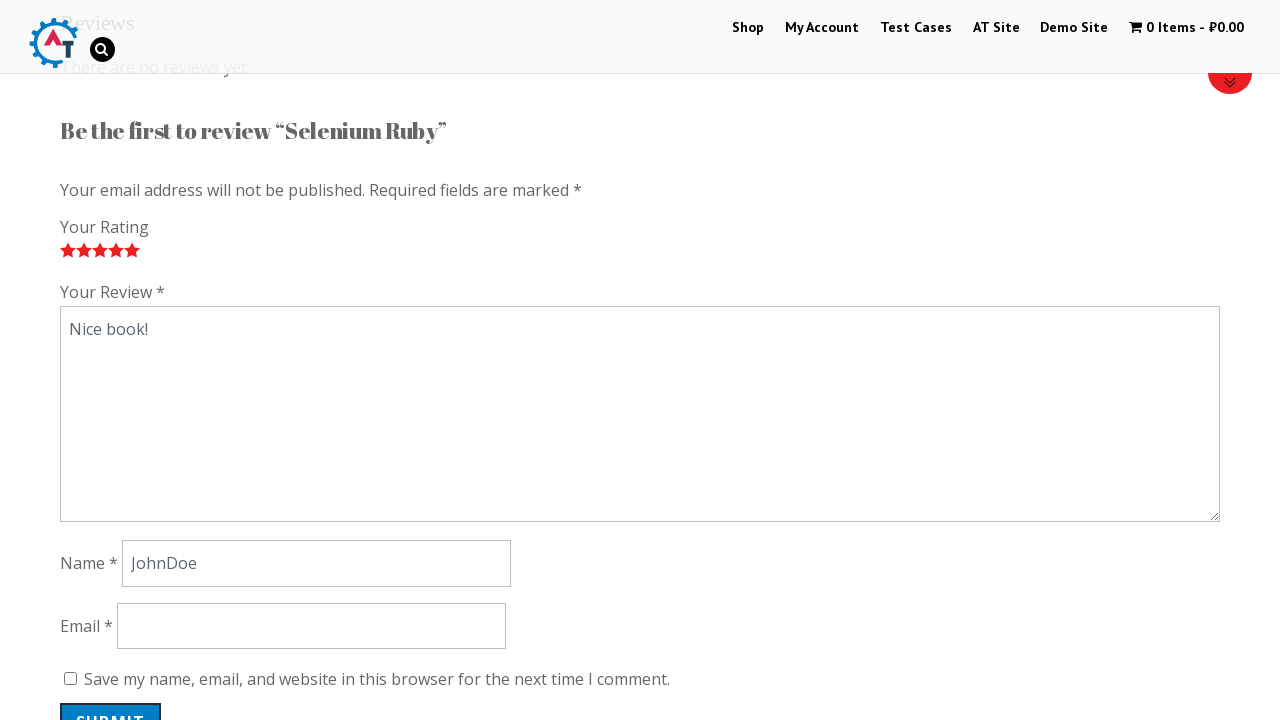

Entered reviewer email 'johndoe92@gmail.com' on #email
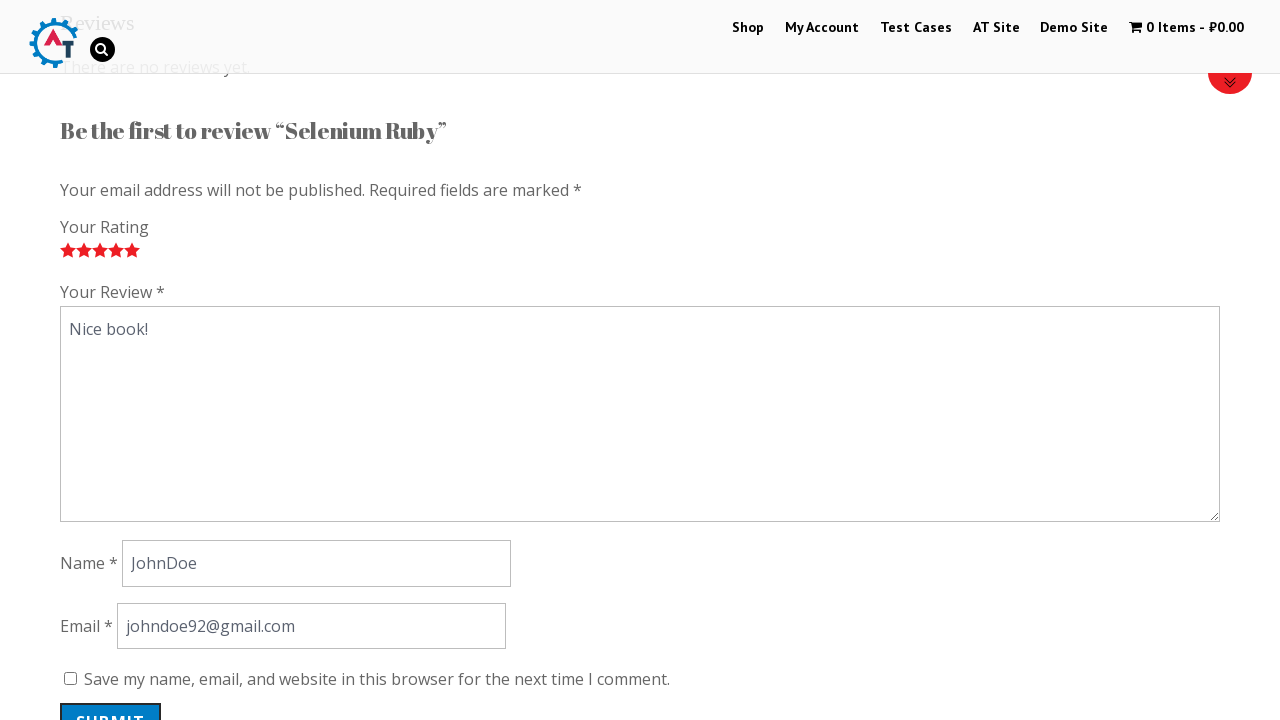

Clicked submit button to post the review at (111, 700) on #submit
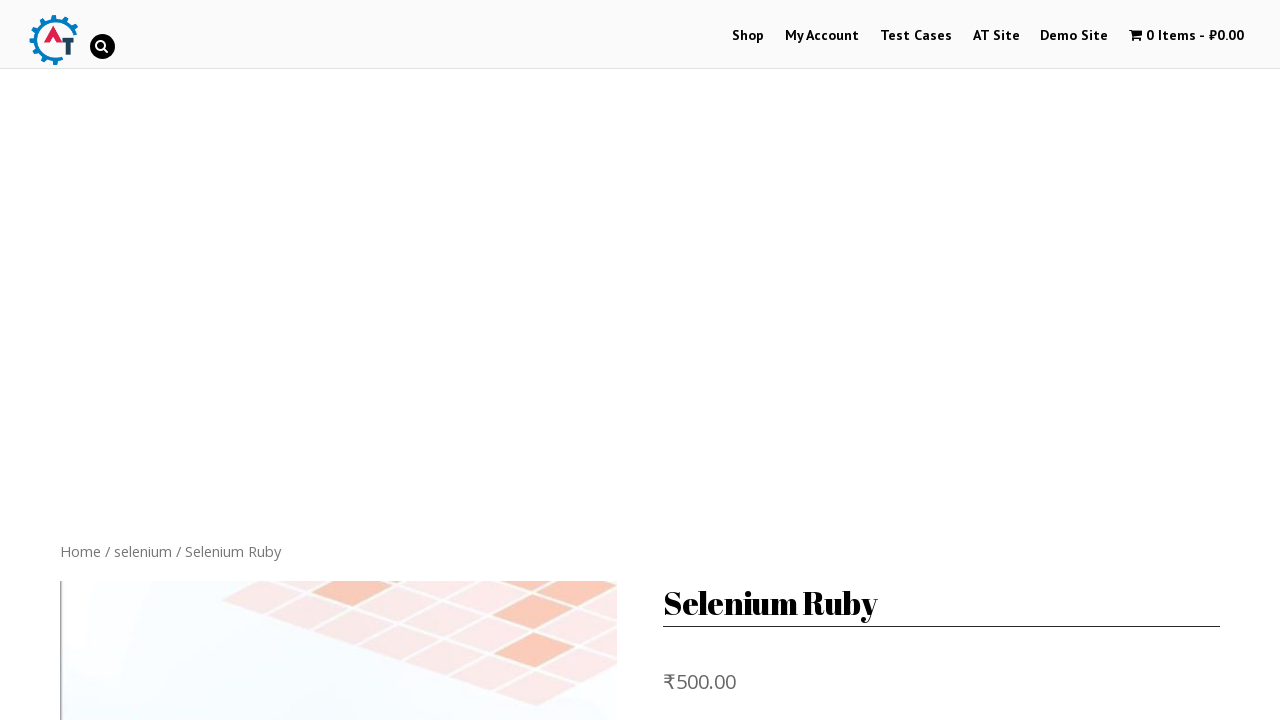

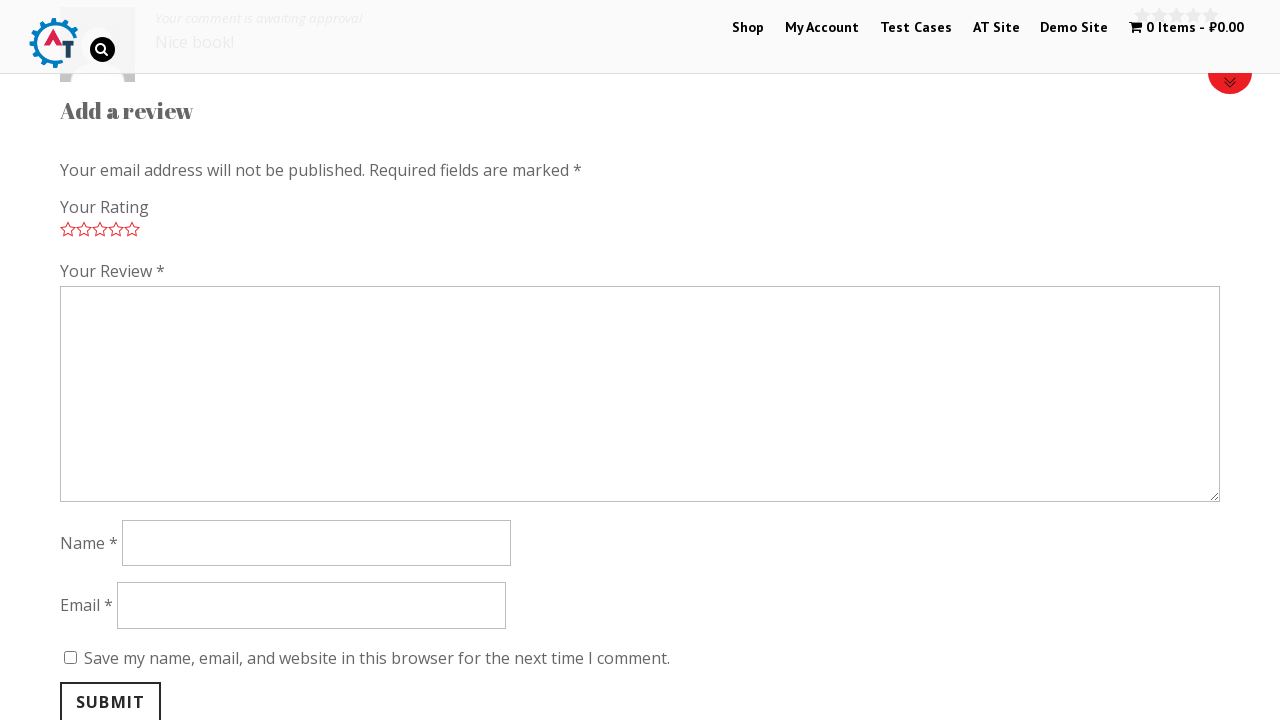